Tests pagination functionality by navigating through all pages and interacting with product table checkboxes on each page

Starting URL: https://testautomationpractice.blogspot.com/

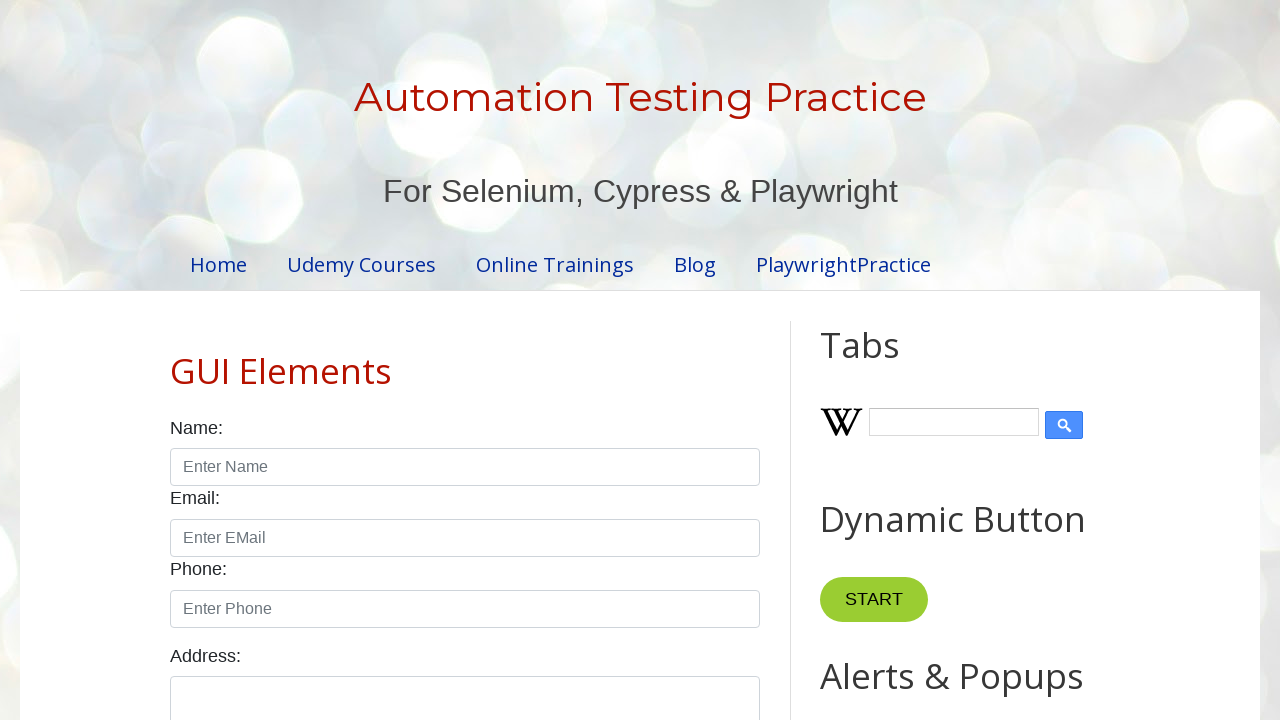

Counted all pagination links
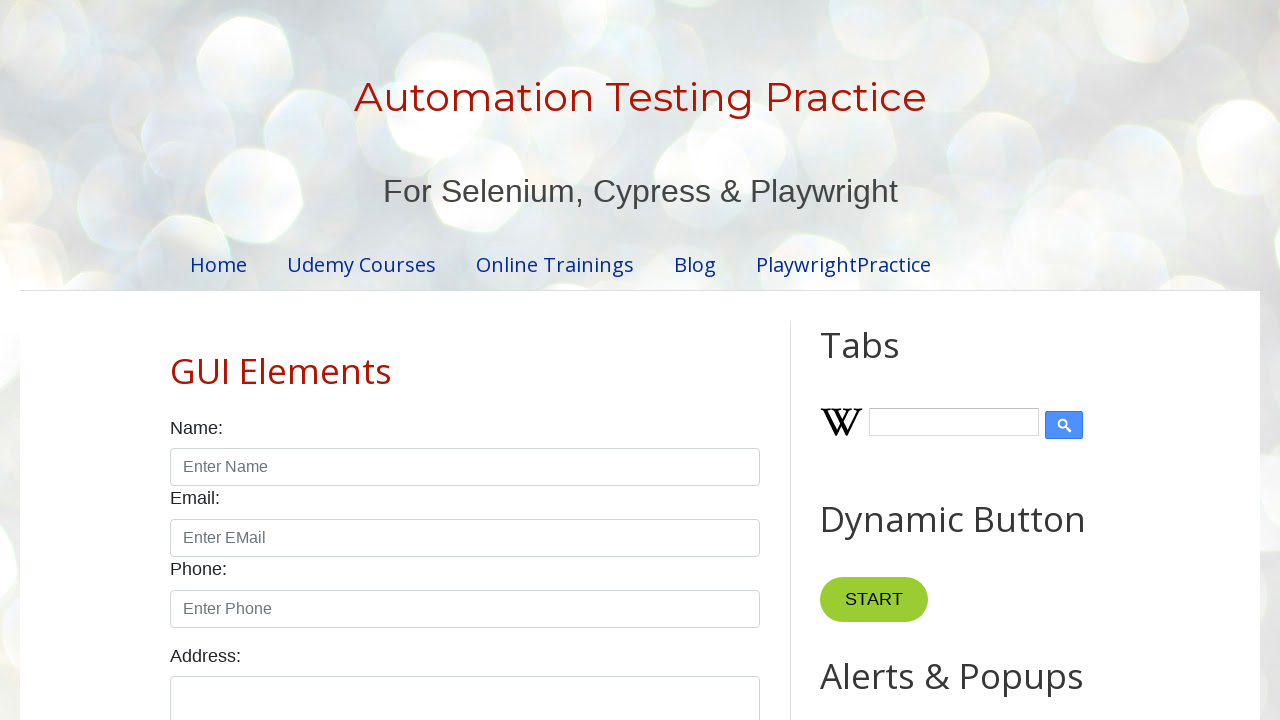

Clicked on page 1 in pagination at (416, 361) on //ul[@id='pagination']//a[text()='1']
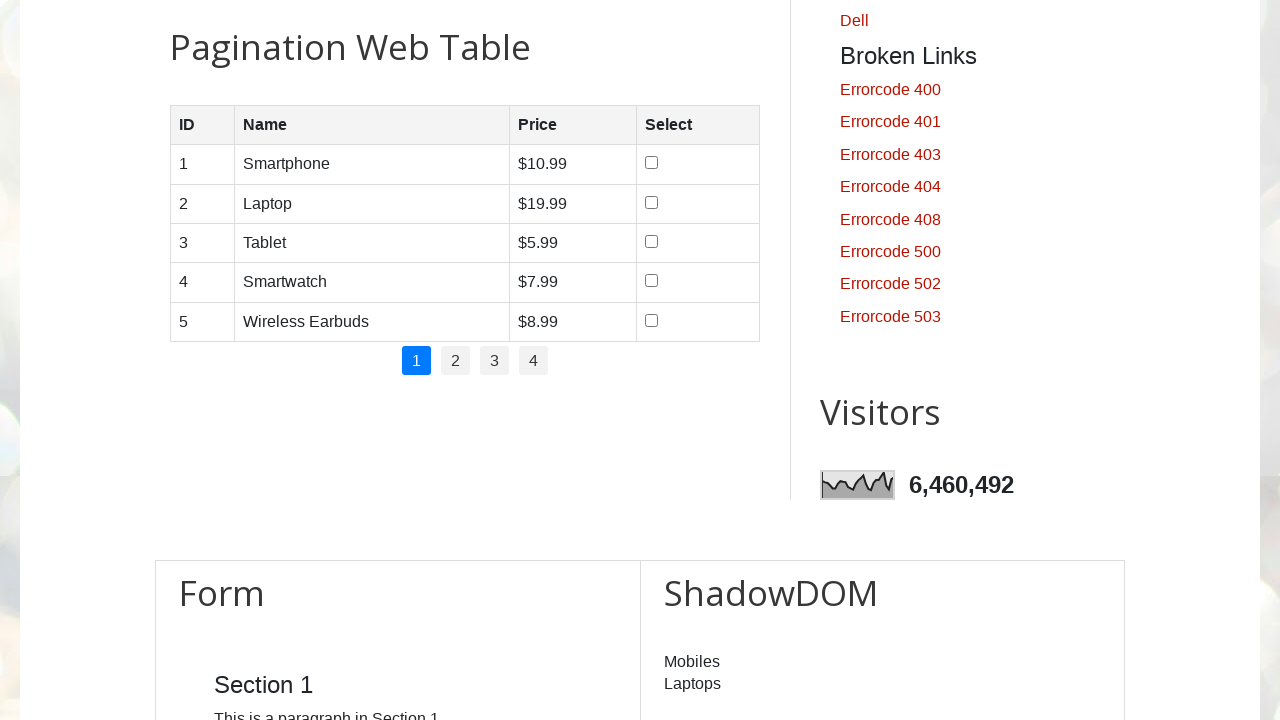

Product table loaded on page 1
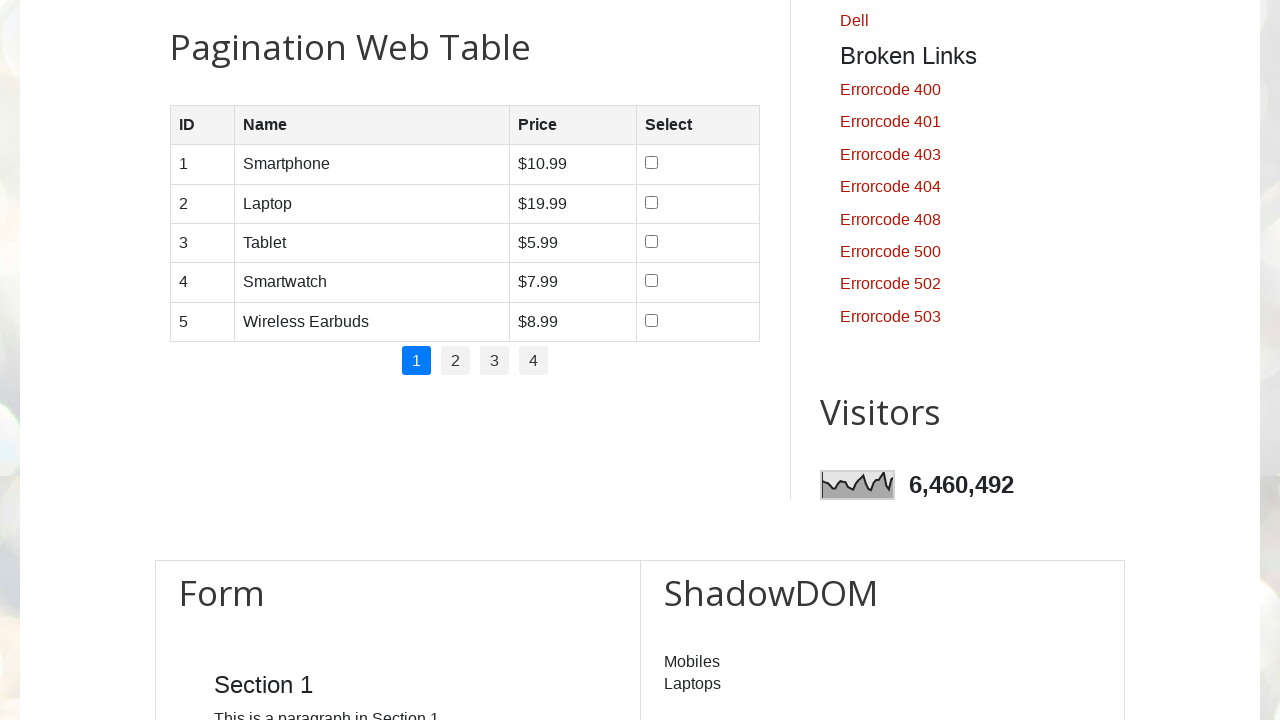

Counted 5 rows in product table on page 1
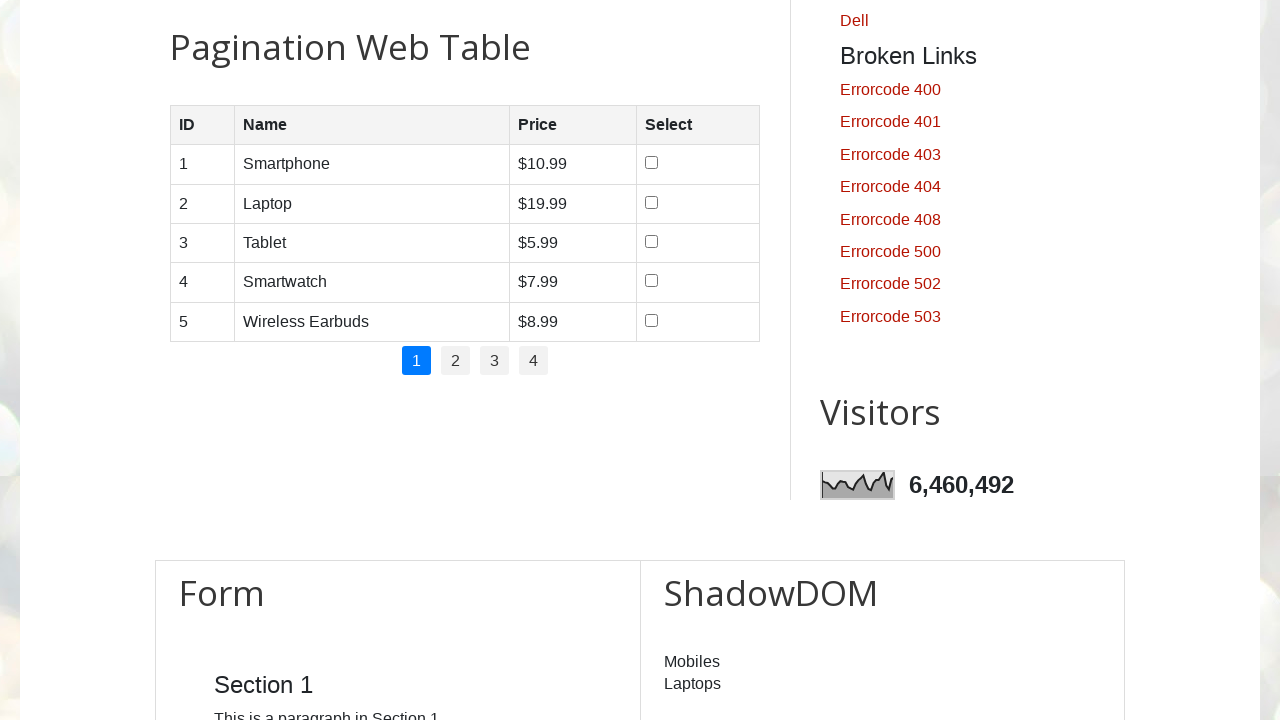

Checked checkbox for product row 1 on page 1 at (651, 163) on //table[@id='productTable']//tbody//tr[1]//td[4]//input[@type='checkbox']
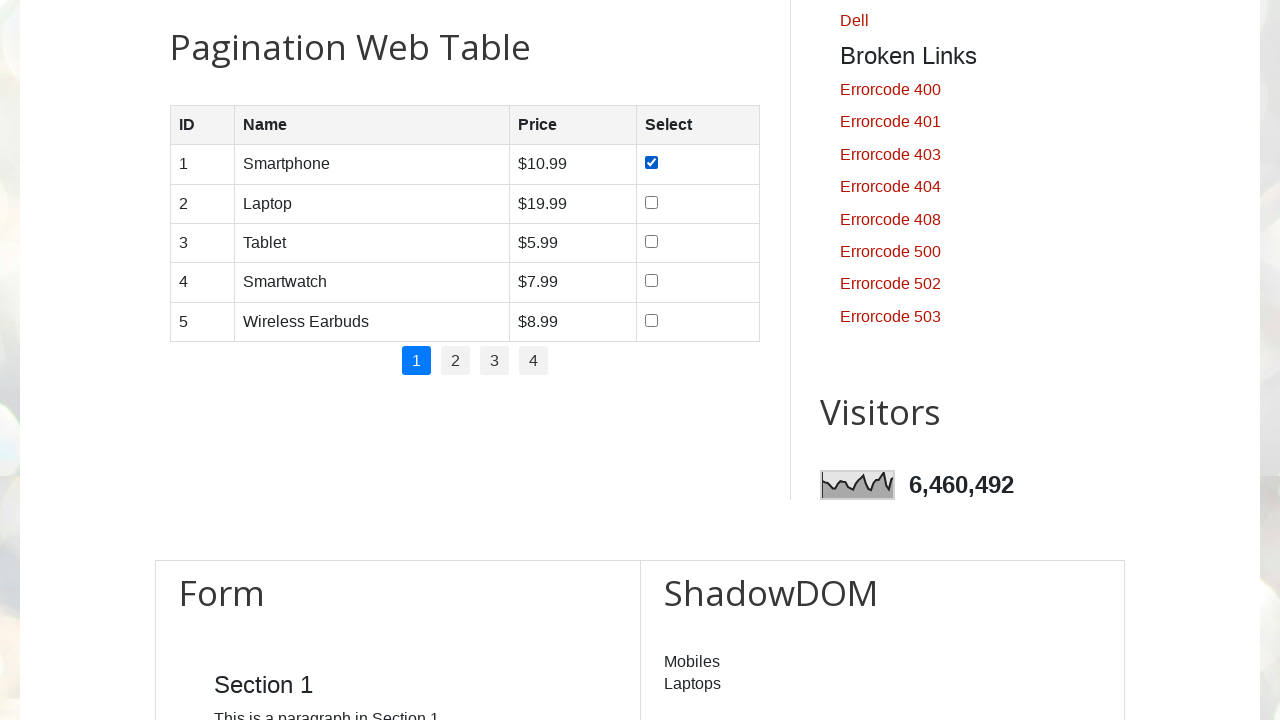

Checked checkbox for product row 2 on page 1 at (651, 202) on //table[@id='productTable']//tbody//tr[2]//td[4]//input[@type='checkbox']
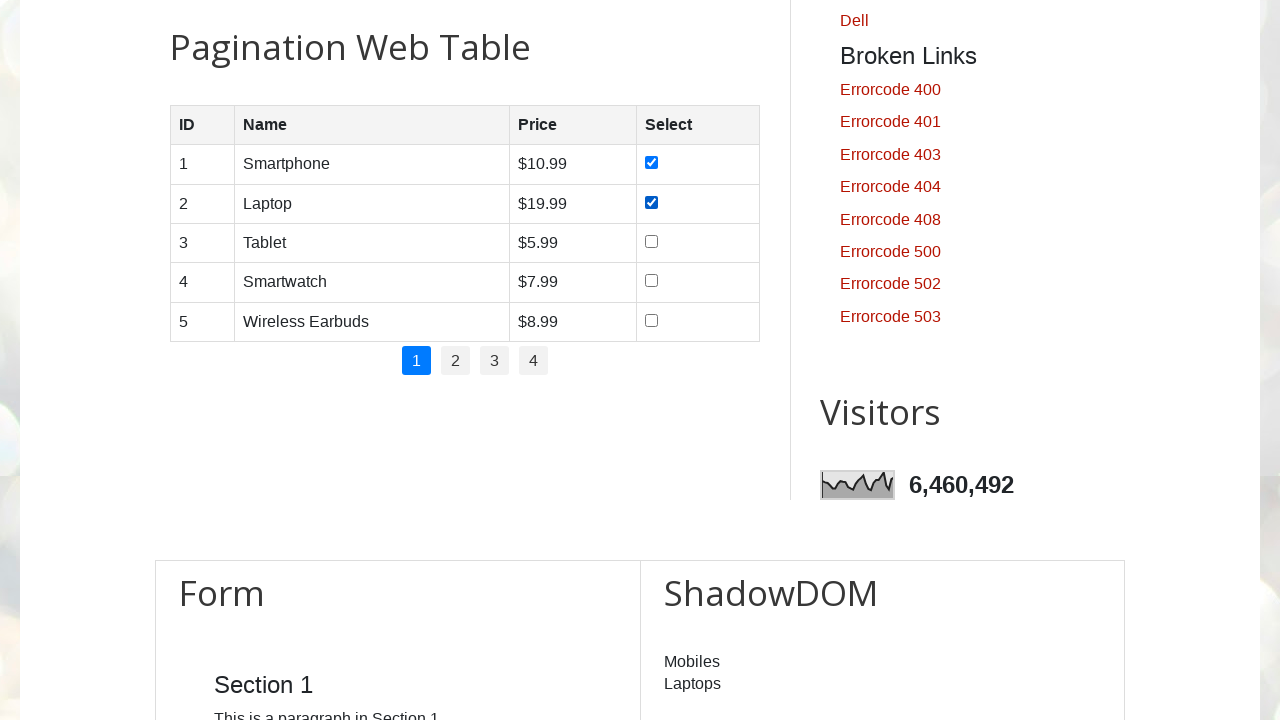

Checked checkbox for product row 3 on page 1 at (651, 241) on //table[@id='productTable']//tbody//tr[3]//td[4]//input[@type='checkbox']
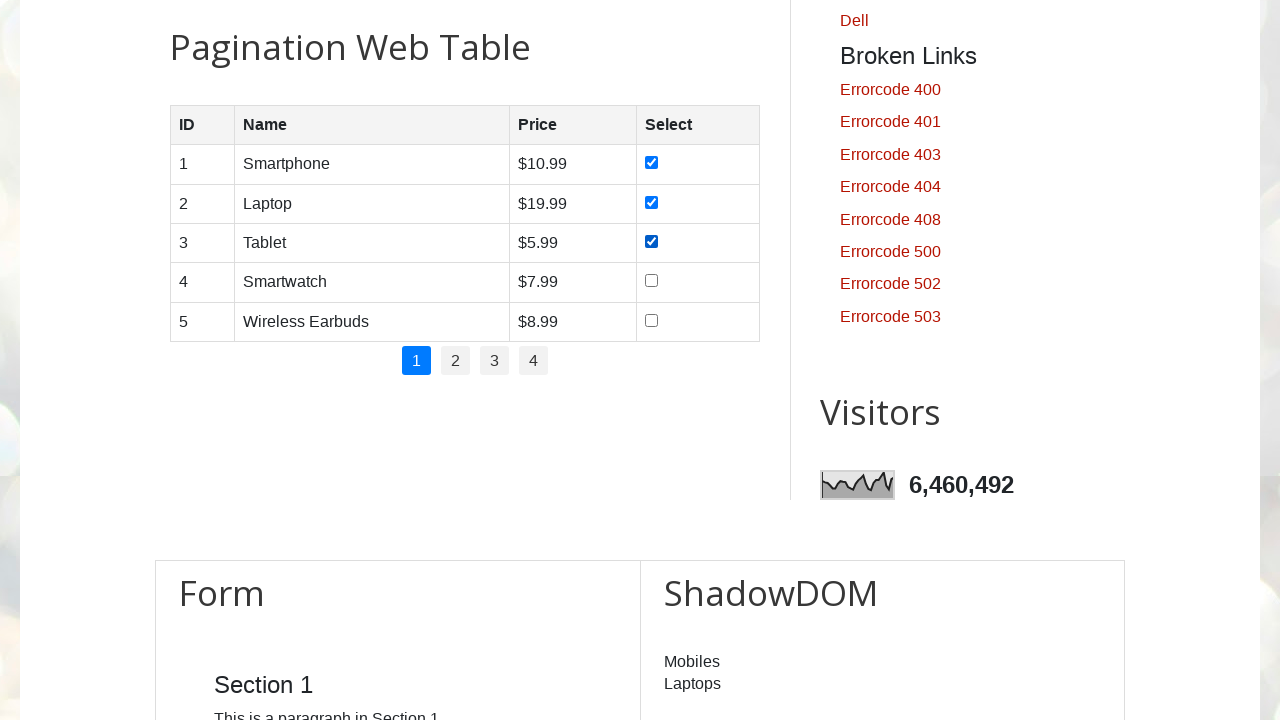

Checked checkbox for product row 4 on page 1 at (651, 281) on //table[@id='productTable']//tbody//tr[4]//td[4]//input[@type='checkbox']
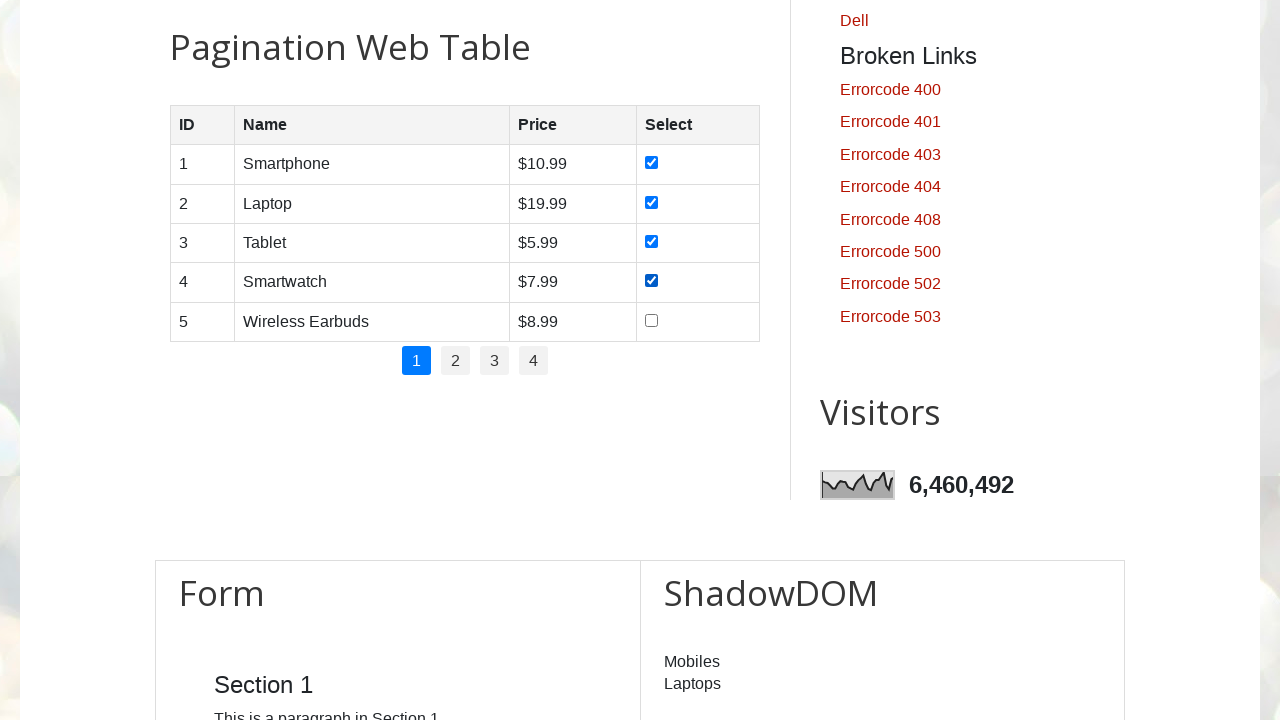

Checked checkbox for product row 5 on page 1 at (651, 320) on //table[@id='productTable']//tbody//tr[5]//td[4]//input[@type='checkbox']
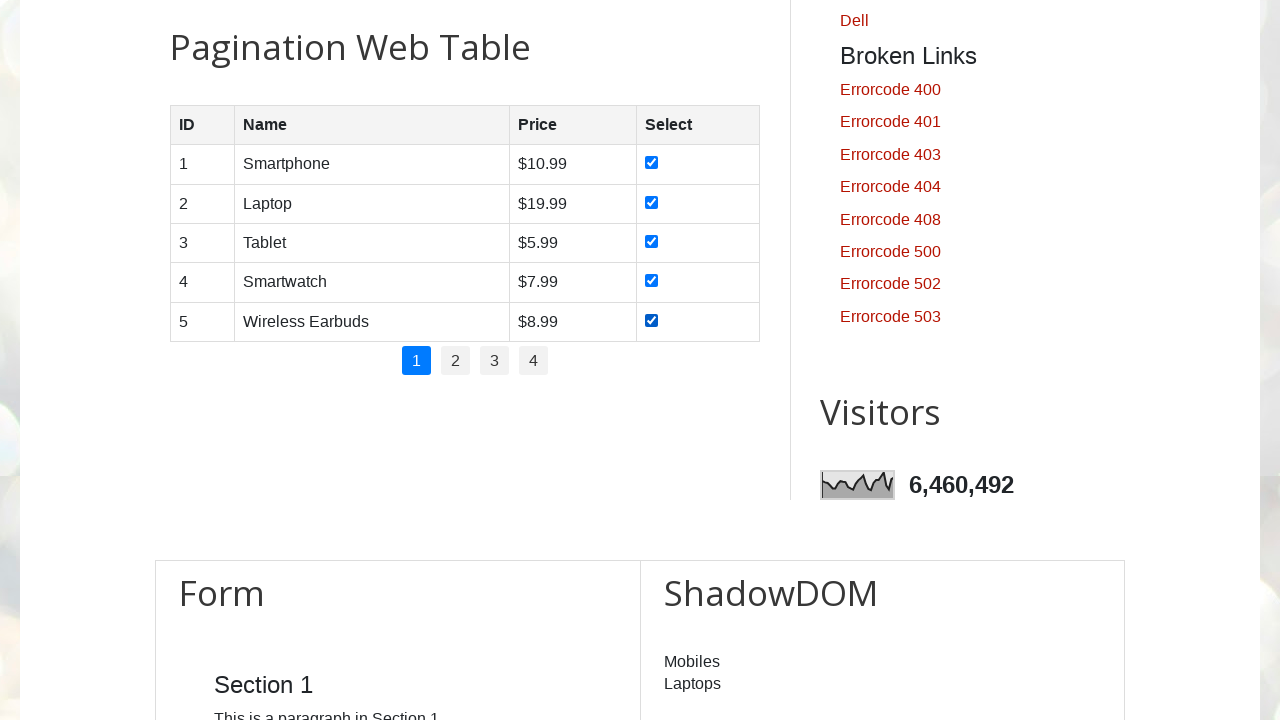

Clicked on page 2 in pagination at (456, 361) on //ul[@id='pagination']//a[text()='2']
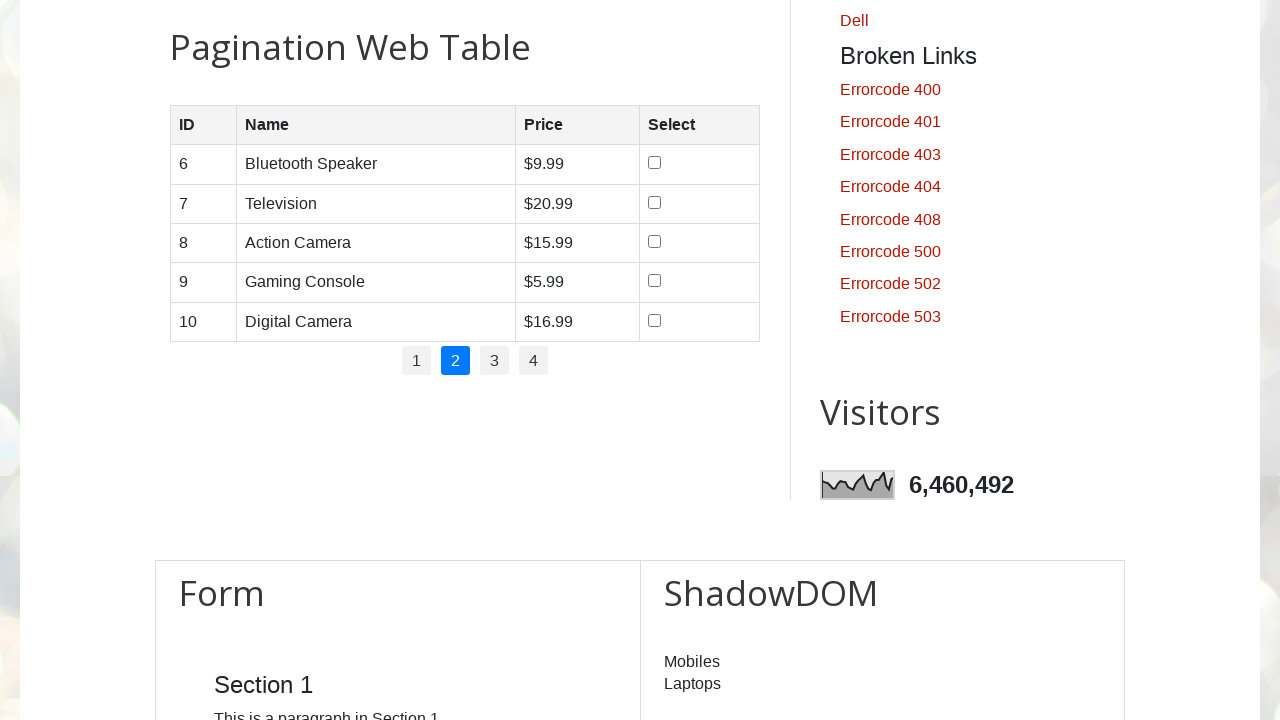

Product table loaded on page 2
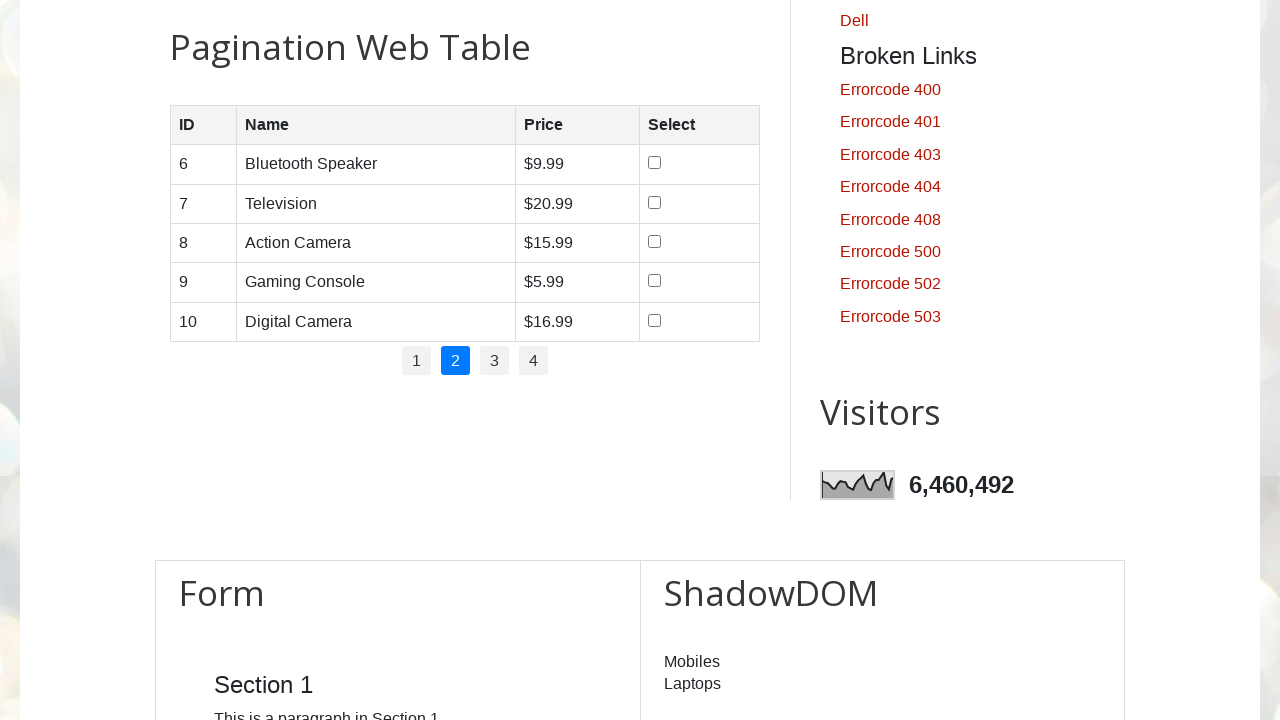

Counted 5 rows in product table on page 2
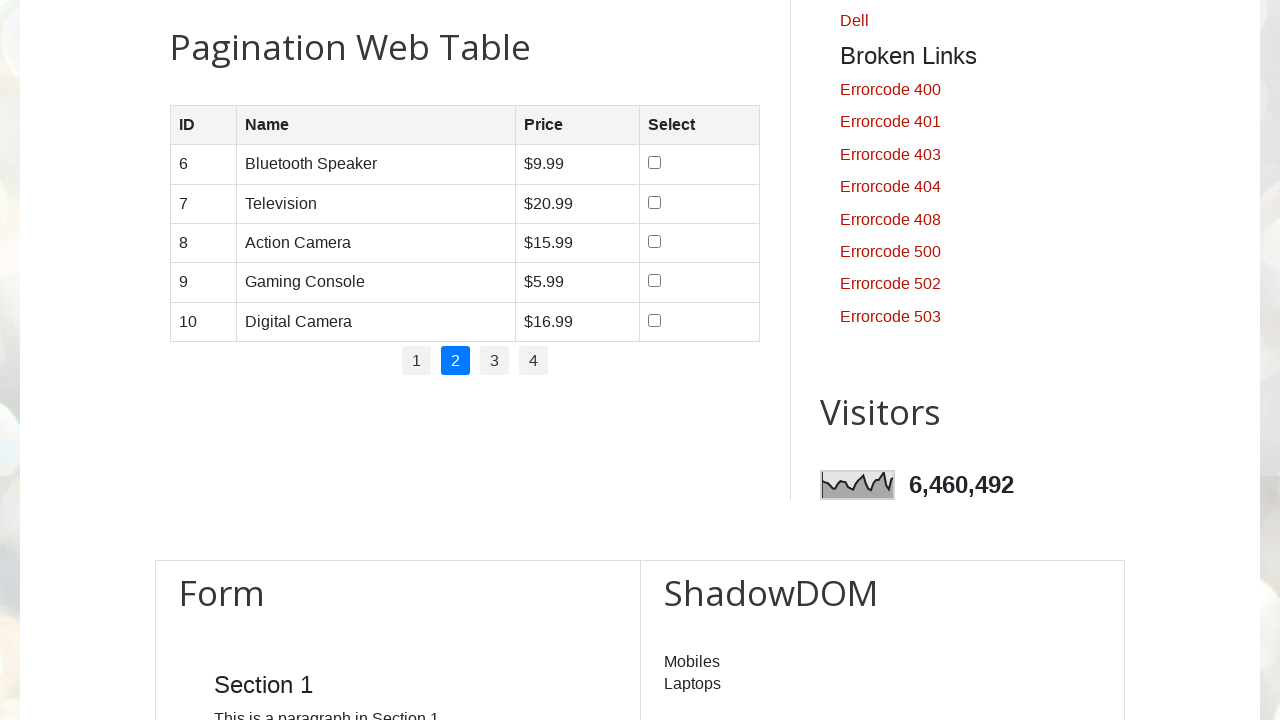

Checked checkbox for product row 1 on page 2 at (654, 163) on //table[@id='productTable']//tbody//tr[1]//td[4]//input[@type='checkbox']
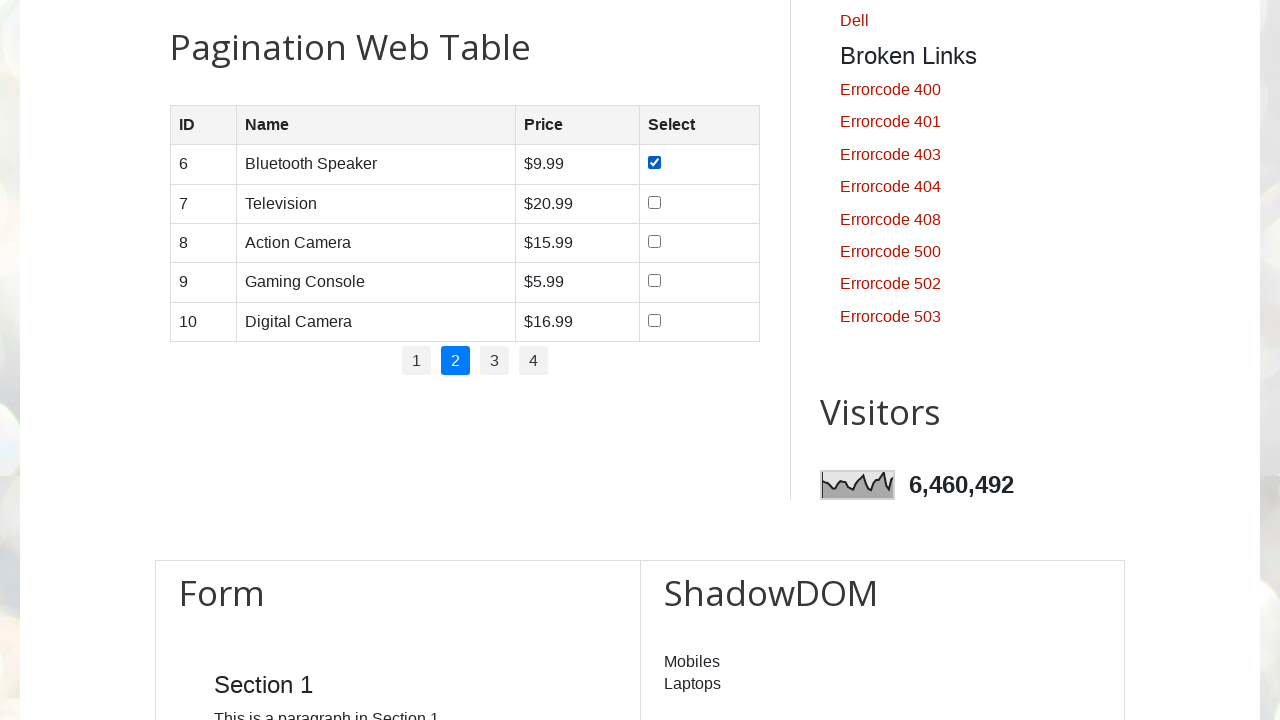

Checked checkbox for product row 2 on page 2 at (654, 202) on //table[@id='productTable']//tbody//tr[2]//td[4]//input[@type='checkbox']
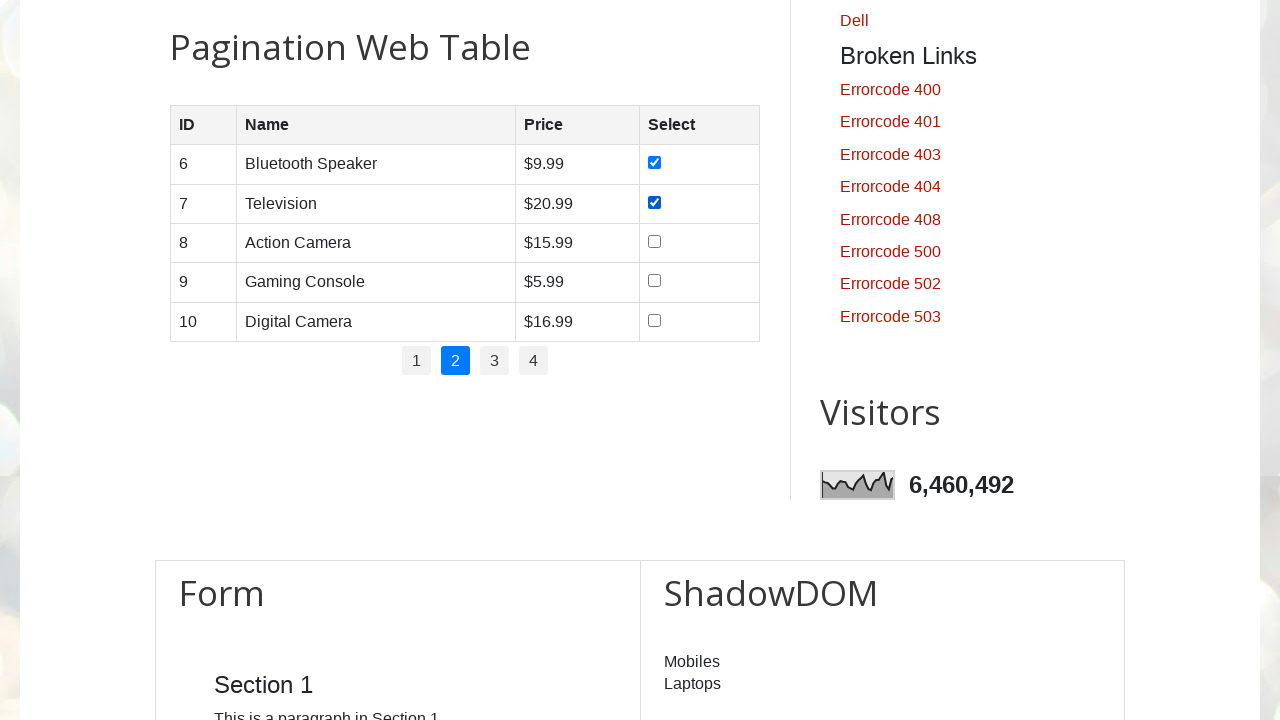

Checked checkbox for product row 3 on page 2 at (654, 241) on //table[@id='productTable']//tbody//tr[3]//td[4]//input[@type='checkbox']
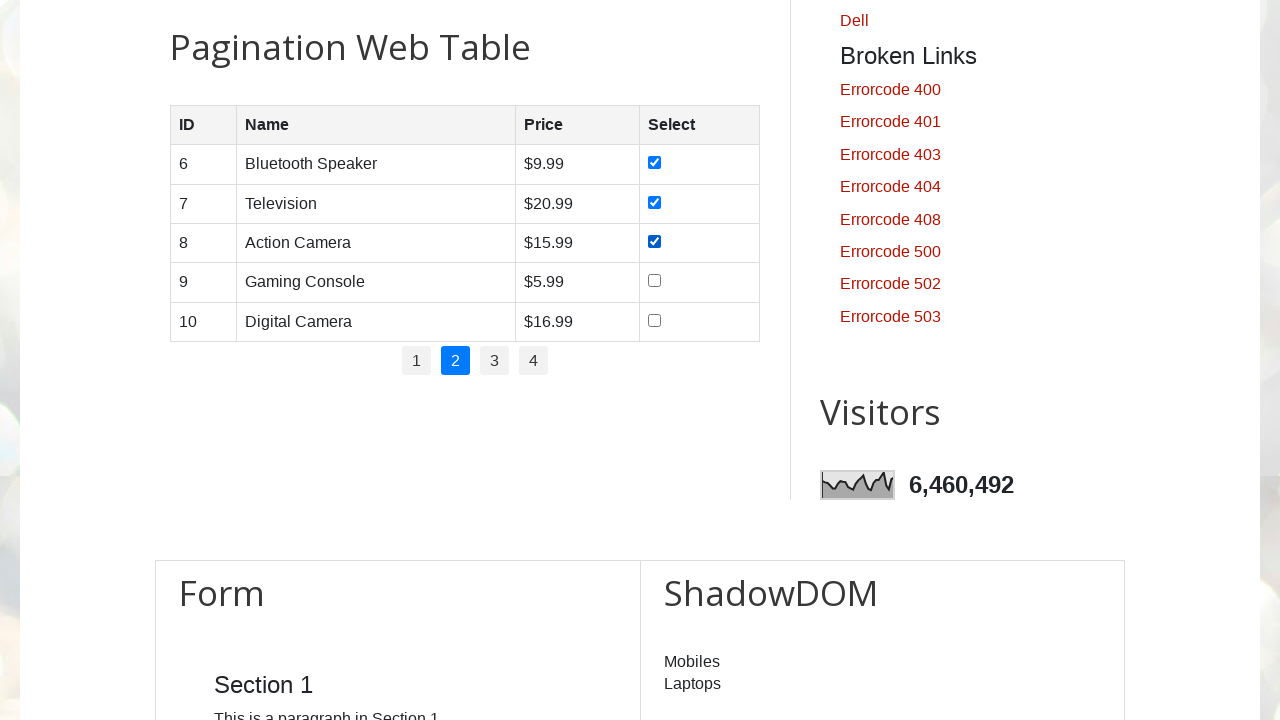

Checked checkbox for product row 4 on page 2 at (654, 281) on //table[@id='productTable']//tbody//tr[4]//td[4]//input[@type='checkbox']
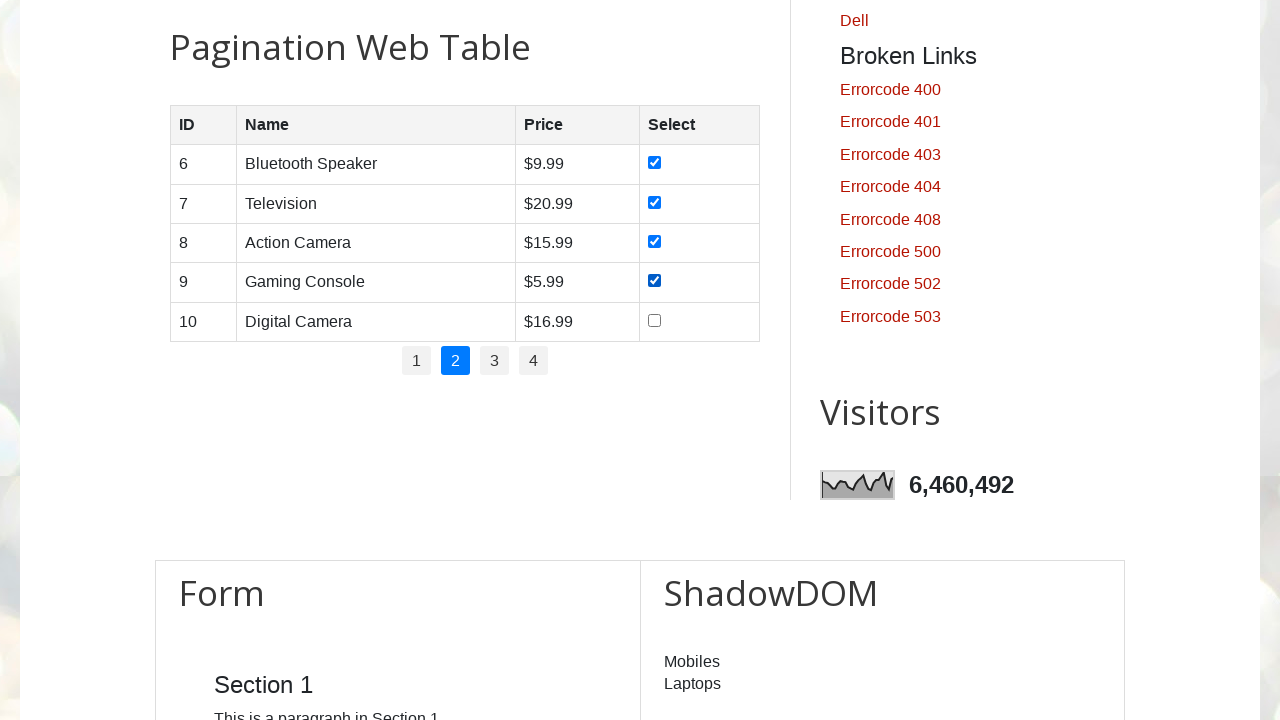

Checked checkbox for product row 5 on page 2 at (654, 320) on //table[@id='productTable']//tbody//tr[5]//td[4]//input[@type='checkbox']
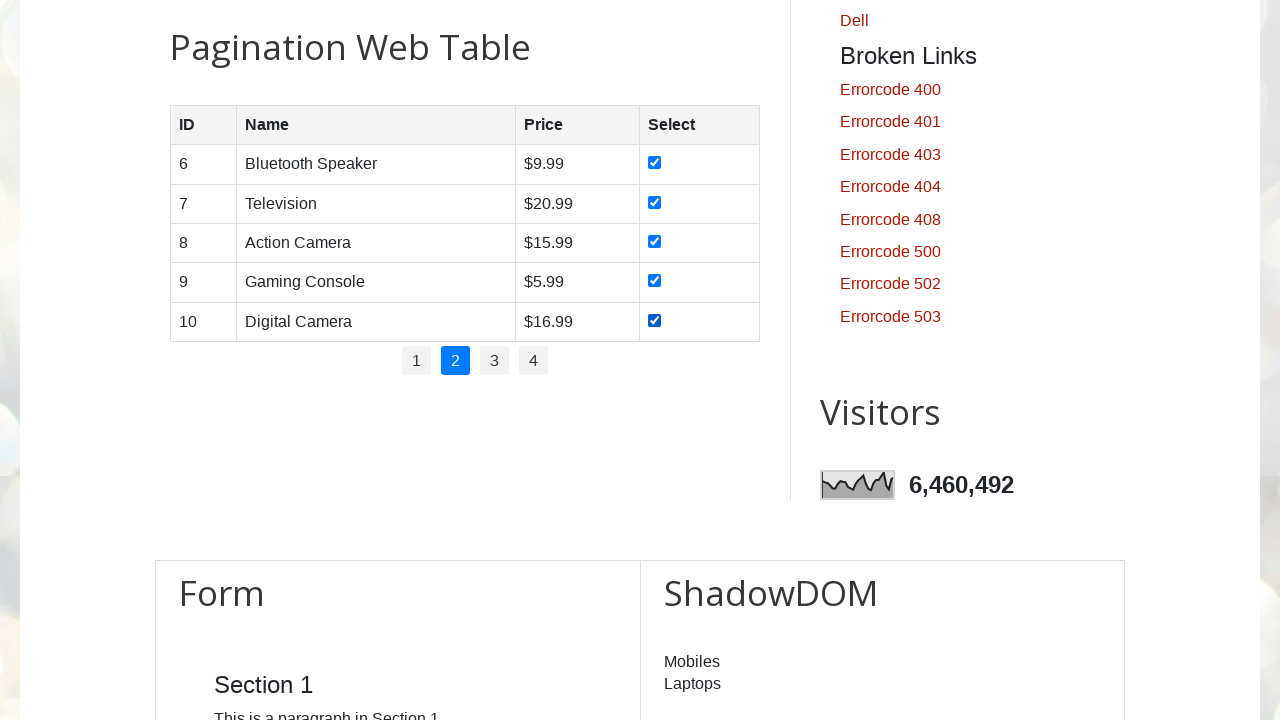

Clicked on page 3 in pagination at (494, 361) on //ul[@id='pagination']//a[text()='3']
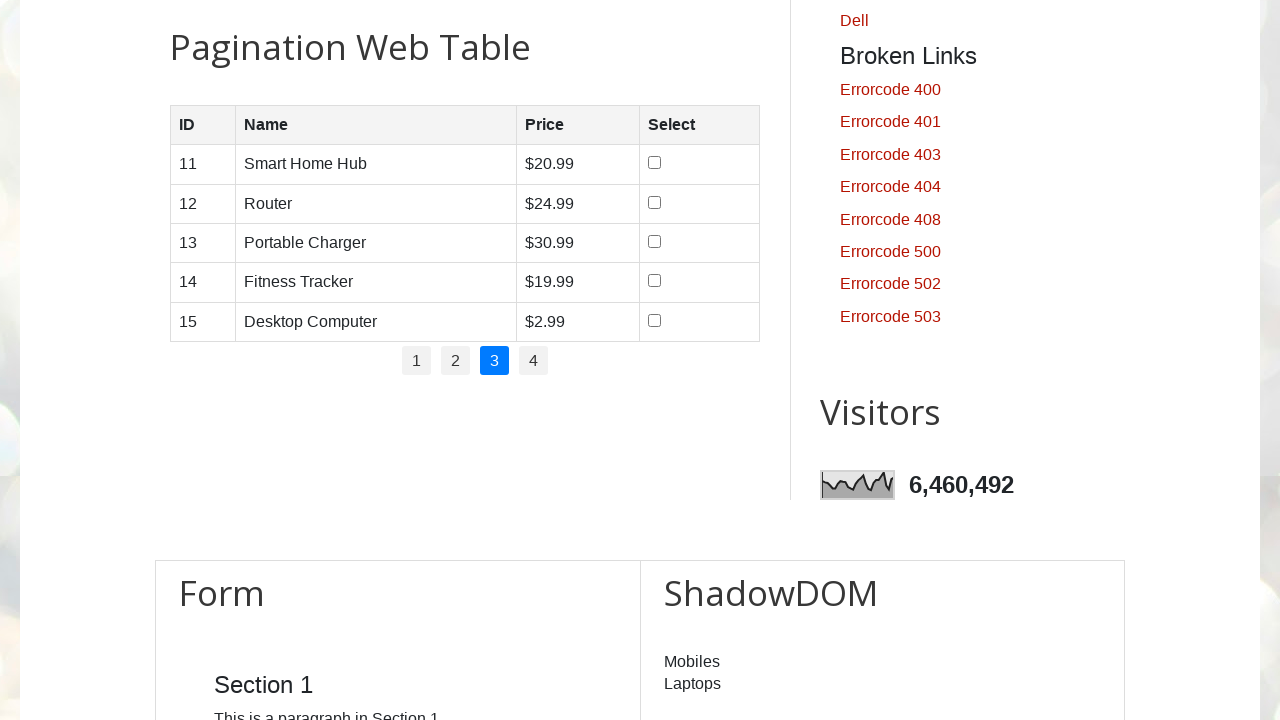

Product table loaded on page 3
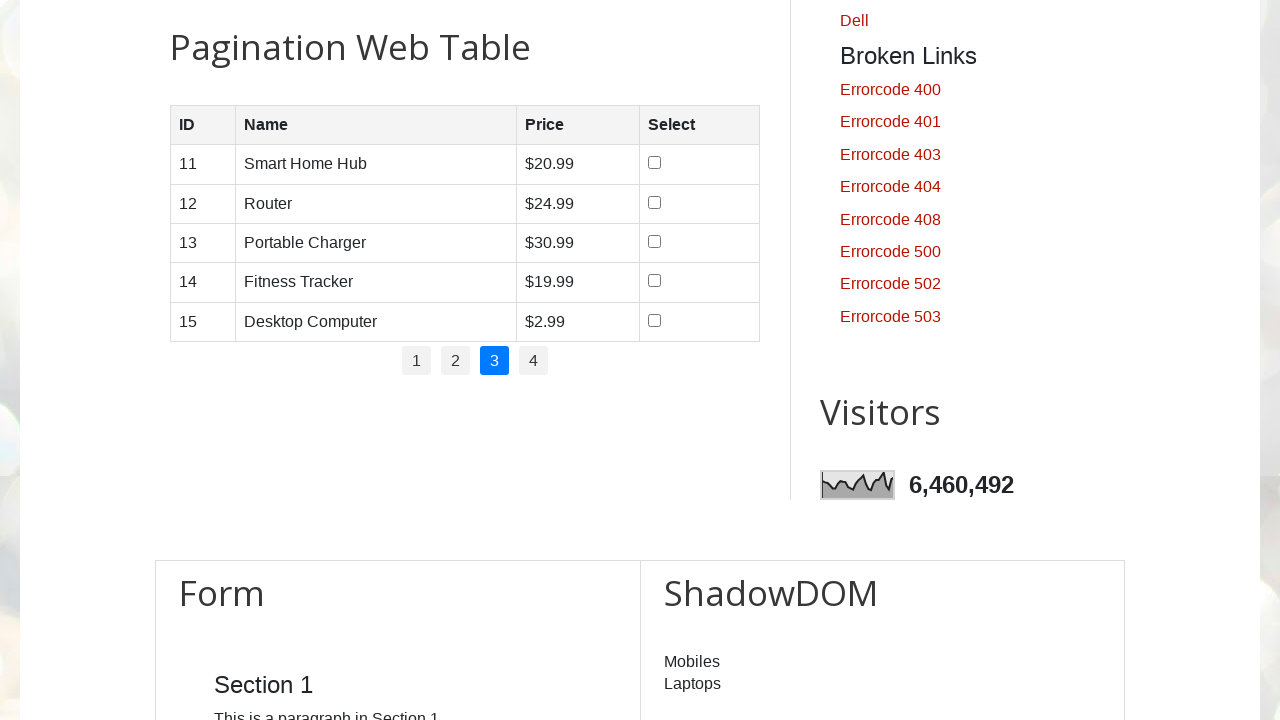

Counted 5 rows in product table on page 3
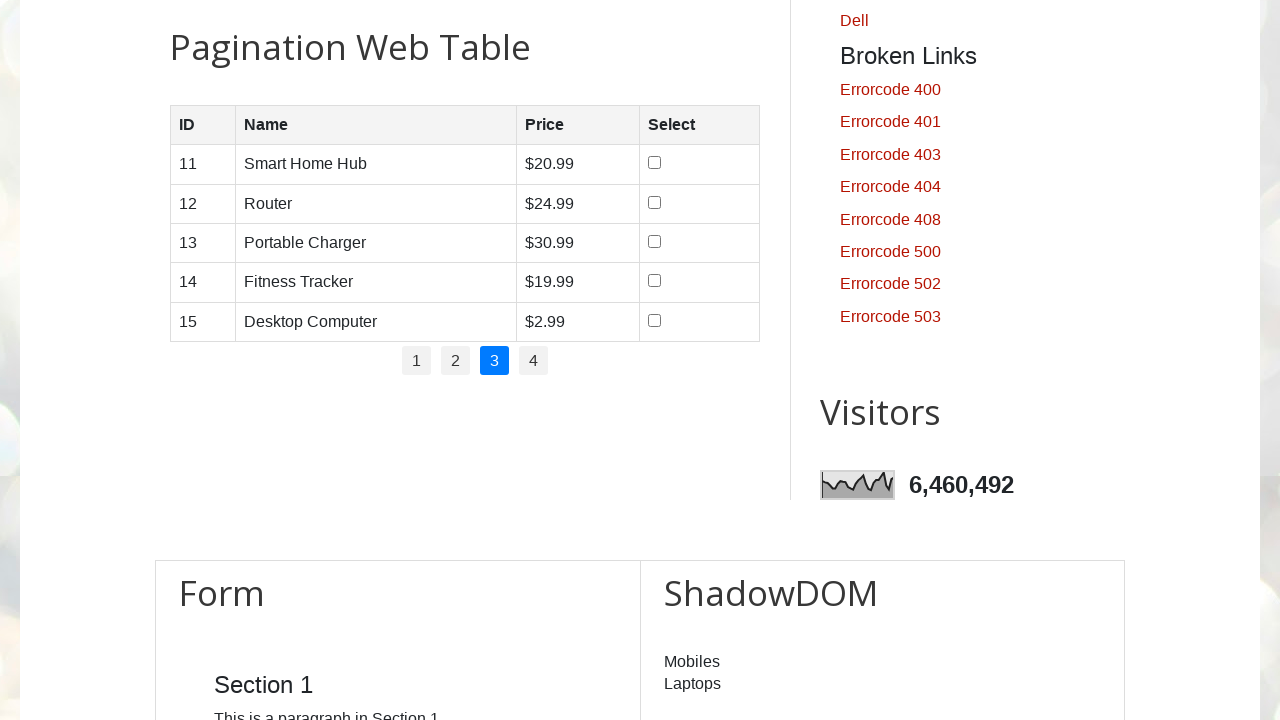

Checked checkbox for product row 1 on page 3 at (655, 163) on //table[@id='productTable']//tbody//tr[1]//td[4]//input[@type='checkbox']
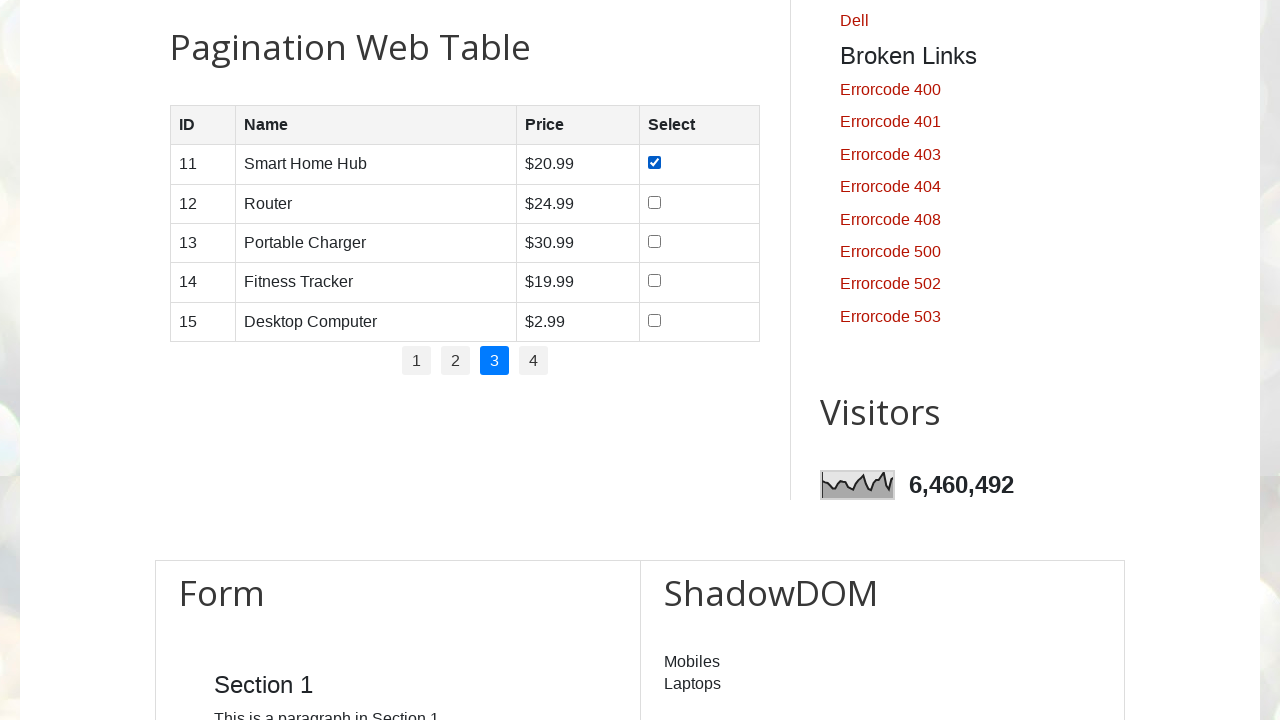

Checked checkbox for product row 2 on page 3 at (655, 202) on //table[@id='productTable']//tbody//tr[2]//td[4]//input[@type='checkbox']
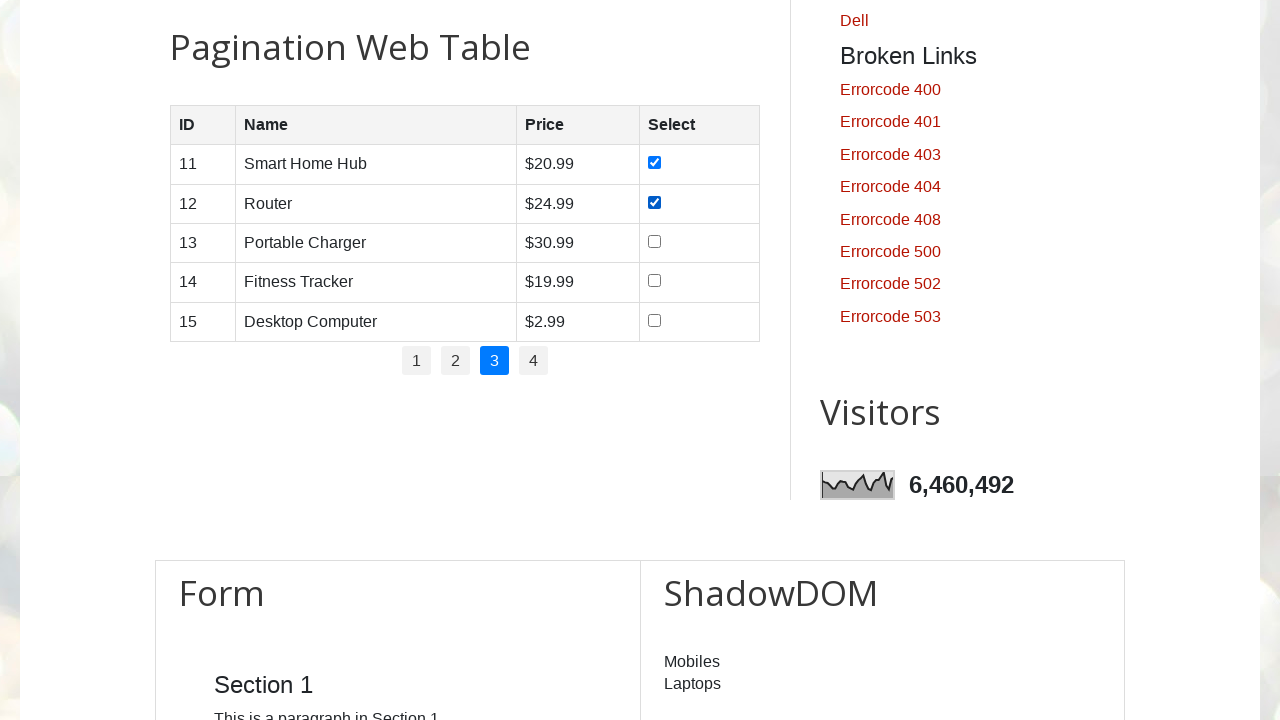

Checked checkbox for product row 3 on page 3 at (655, 241) on //table[@id='productTable']//tbody//tr[3]//td[4]//input[@type='checkbox']
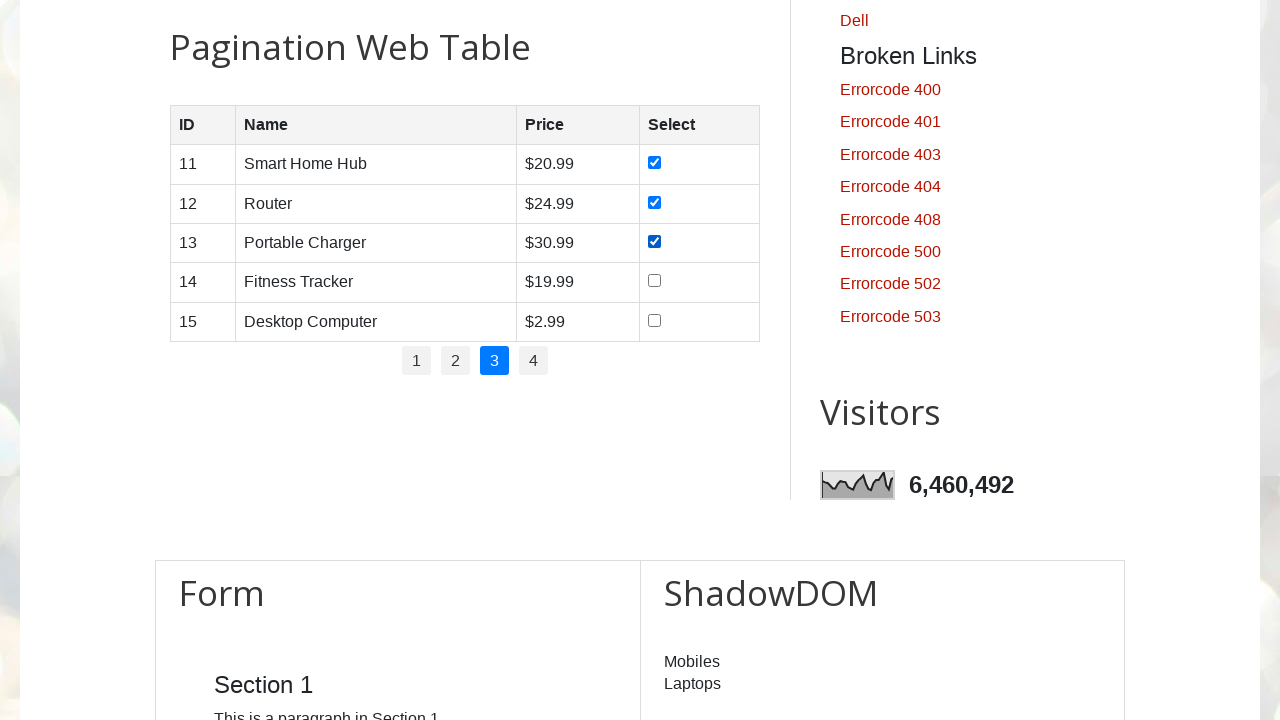

Checked checkbox for product row 4 on page 3 at (655, 281) on //table[@id='productTable']//tbody//tr[4]//td[4]//input[@type='checkbox']
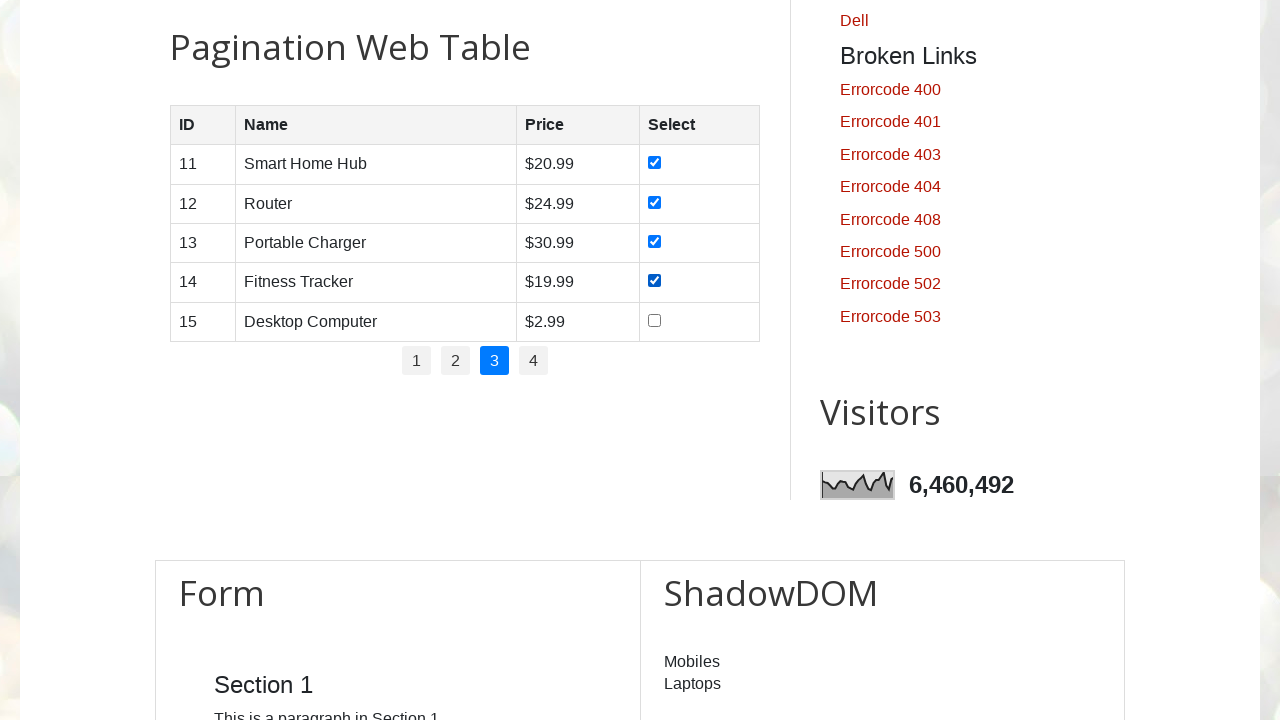

Checked checkbox for product row 5 on page 3 at (655, 320) on //table[@id='productTable']//tbody//tr[5]//td[4]//input[@type='checkbox']
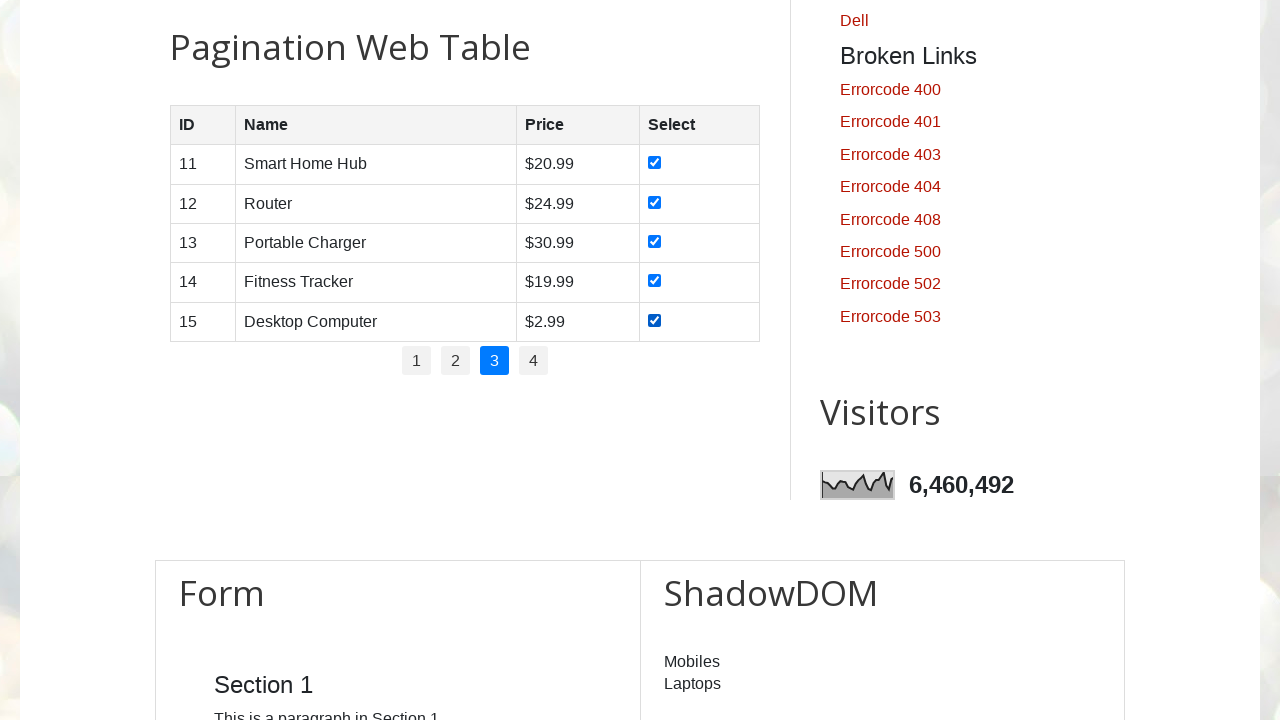

Clicked on page 4 in pagination at (534, 361) on //ul[@id='pagination']//a[text()='4']
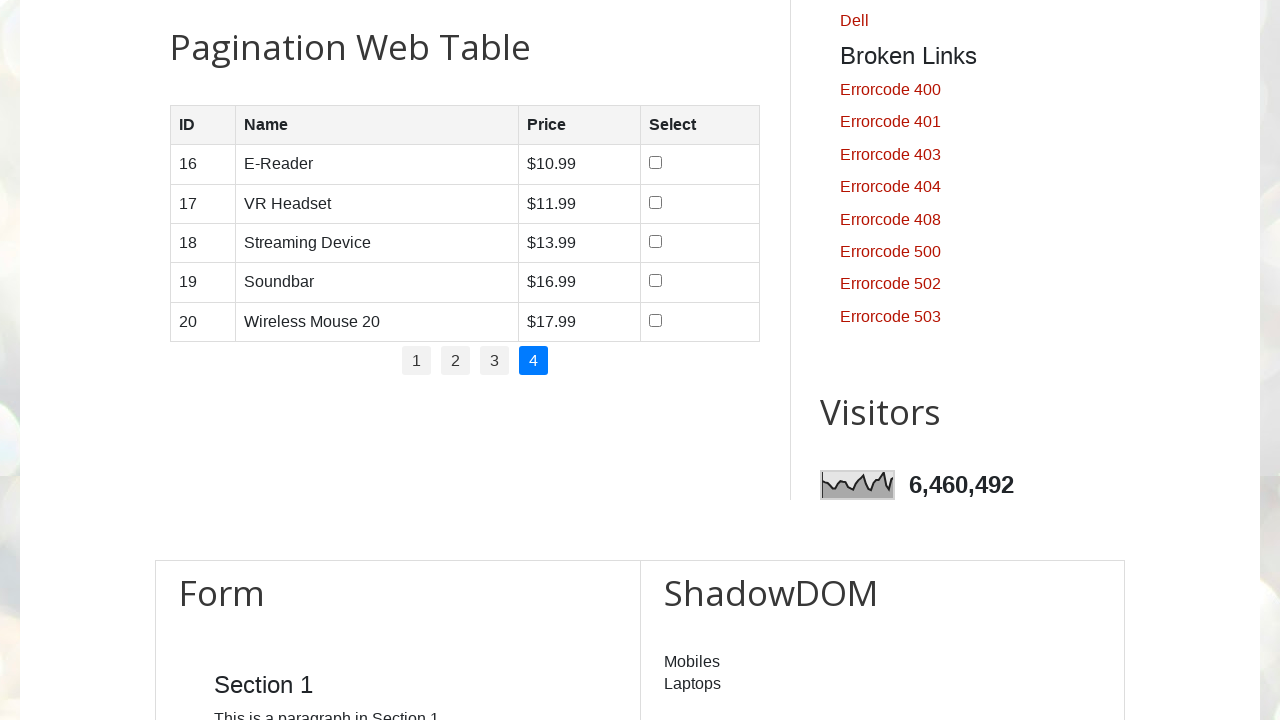

Product table loaded on page 4
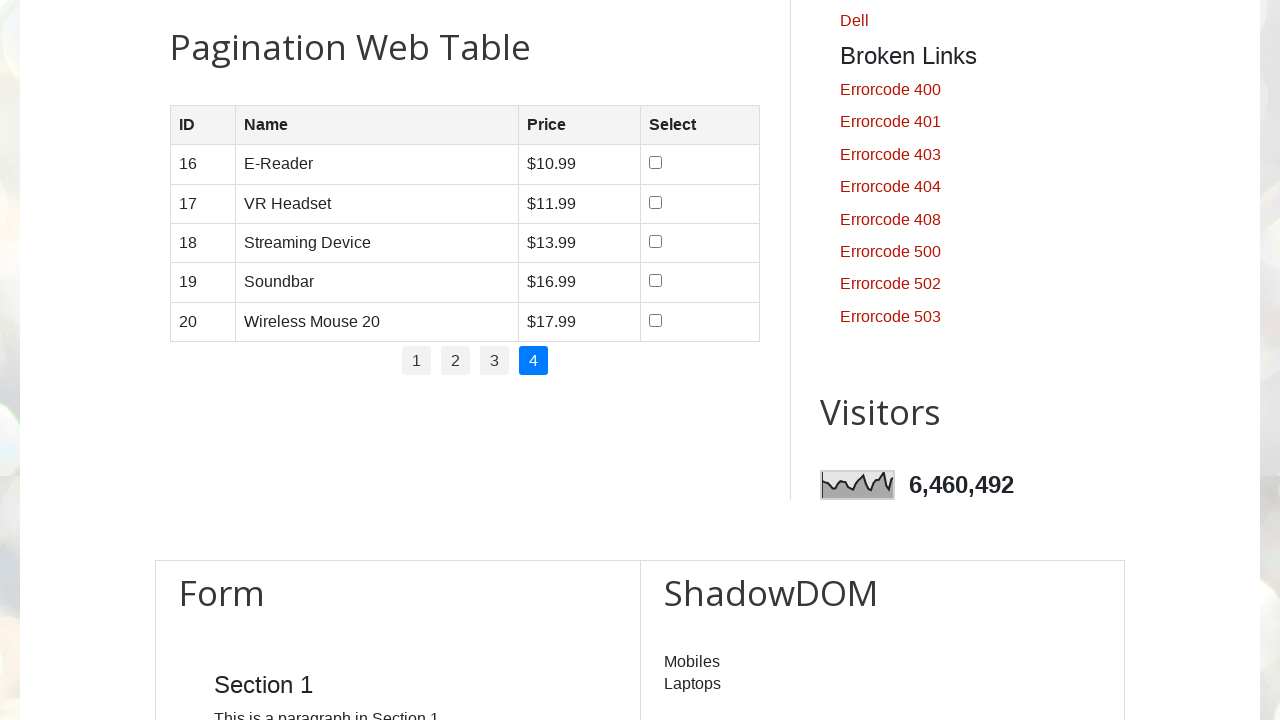

Counted 5 rows in product table on page 4
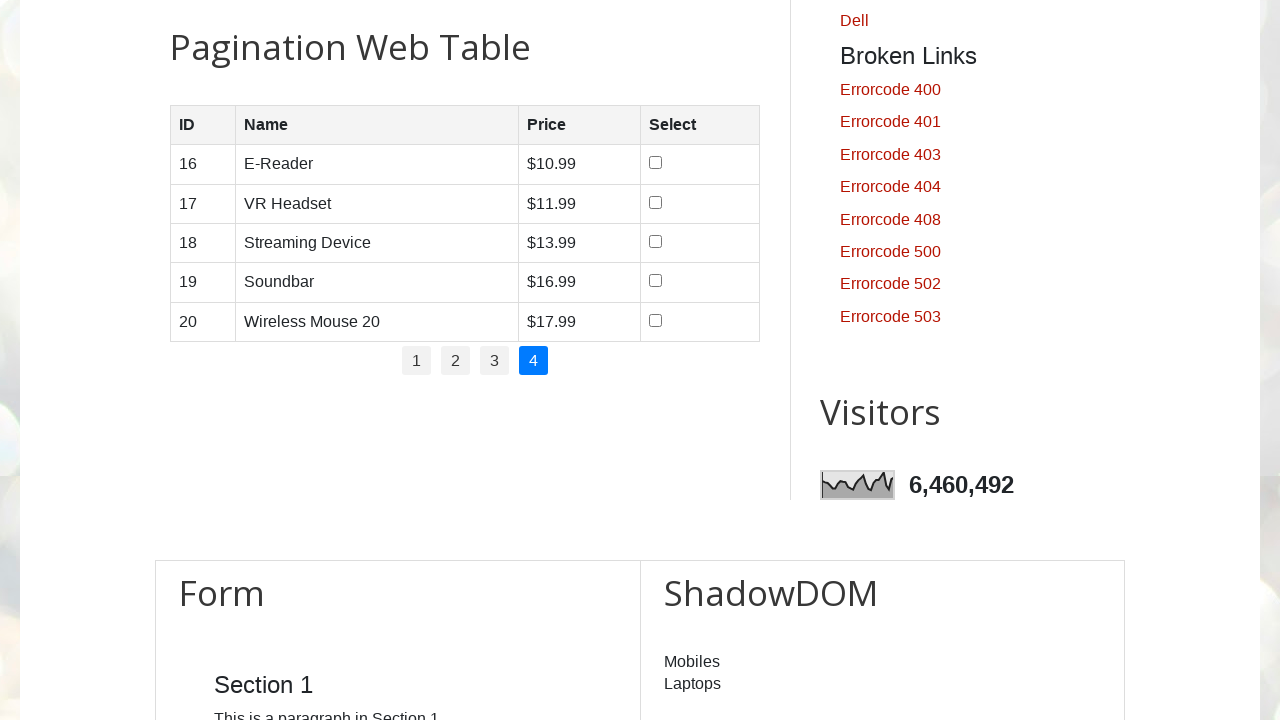

Checked checkbox for product row 1 on page 4 at (656, 163) on //table[@id='productTable']//tbody//tr[1]//td[4]//input[@type='checkbox']
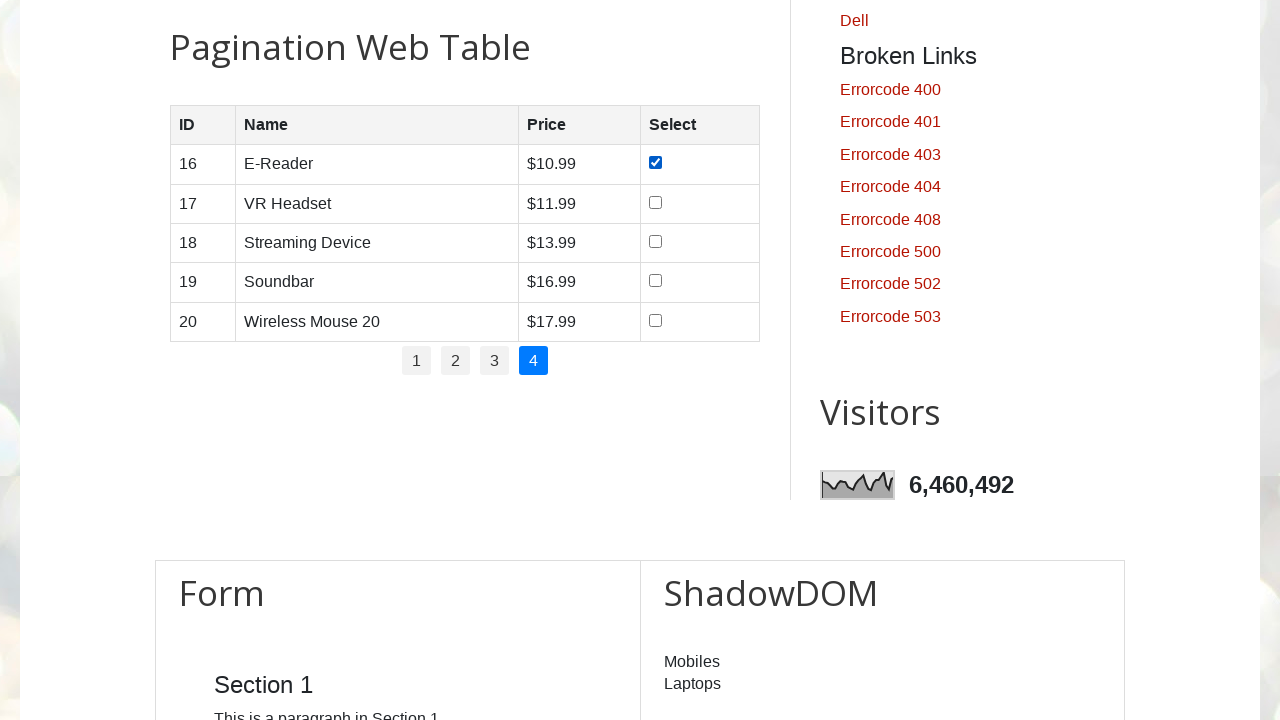

Checked checkbox for product row 2 on page 4 at (656, 202) on //table[@id='productTable']//tbody//tr[2]//td[4]//input[@type='checkbox']
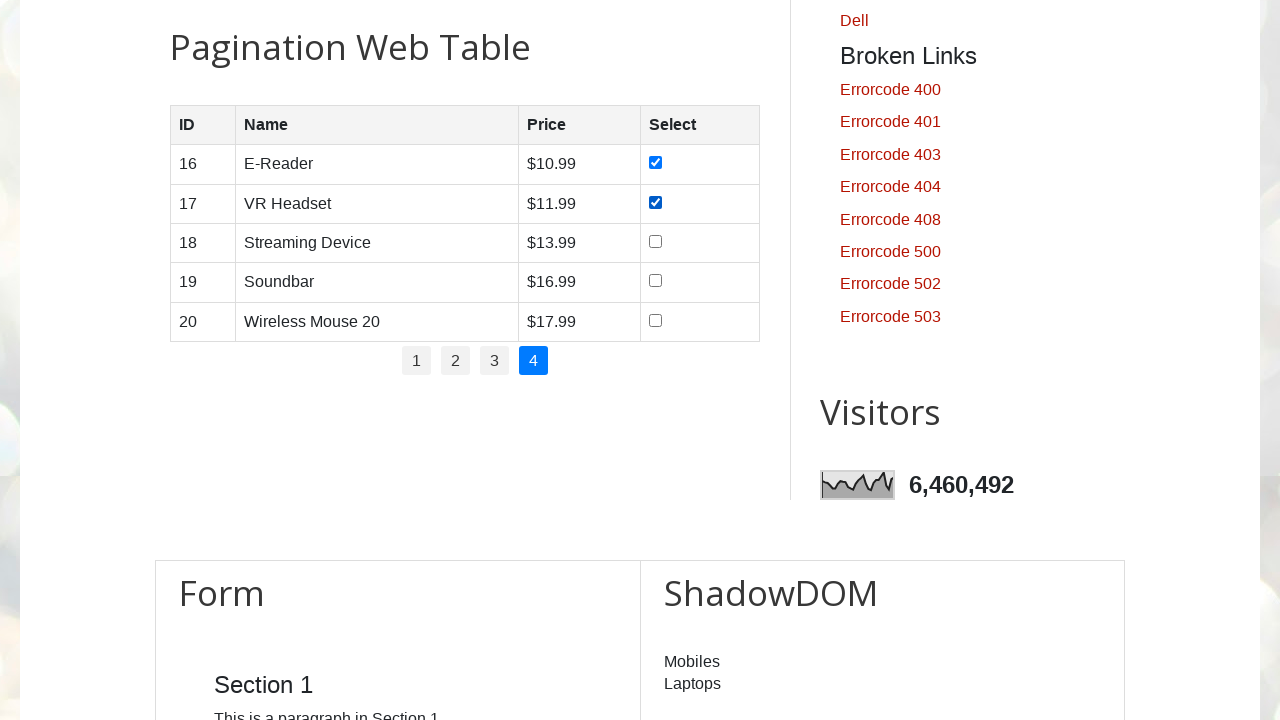

Checked checkbox for product row 3 on page 4 at (656, 241) on //table[@id='productTable']//tbody//tr[3]//td[4]//input[@type='checkbox']
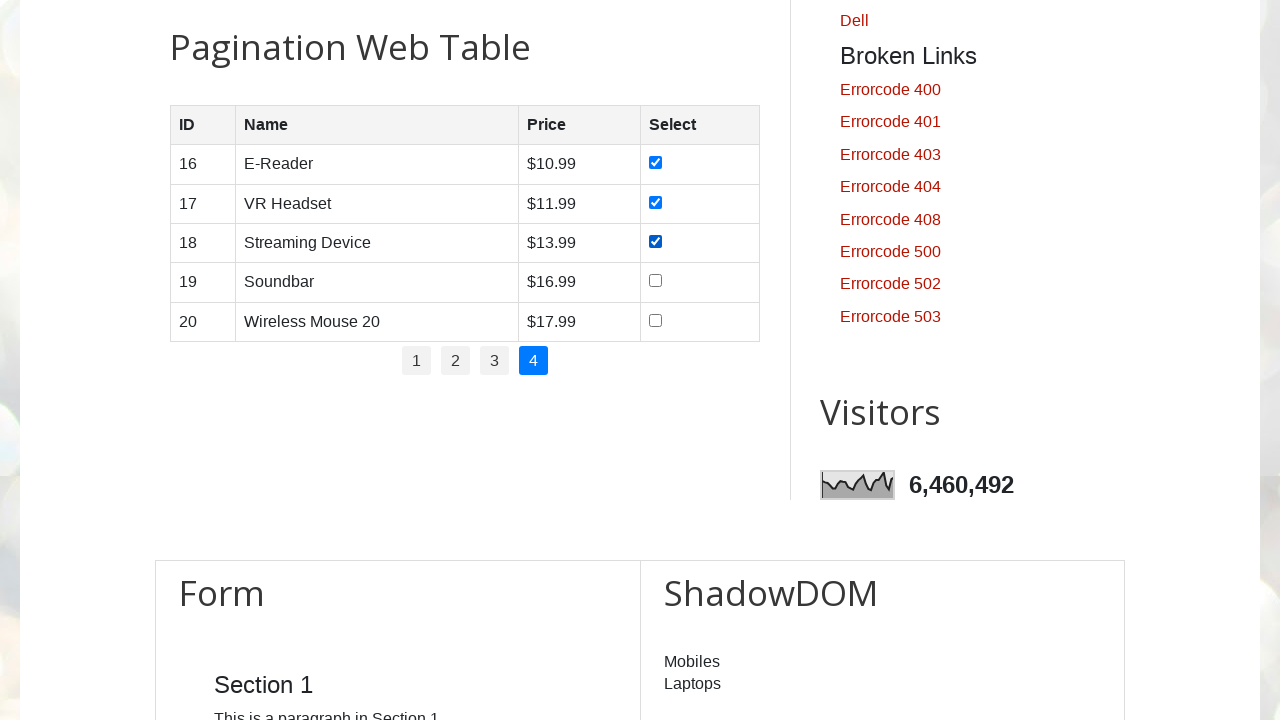

Checked checkbox for product row 4 on page 4 at (656, 281) on //table[@id='productTable']//tbody//tr[4]//td[4]//input[@type='checkbox']
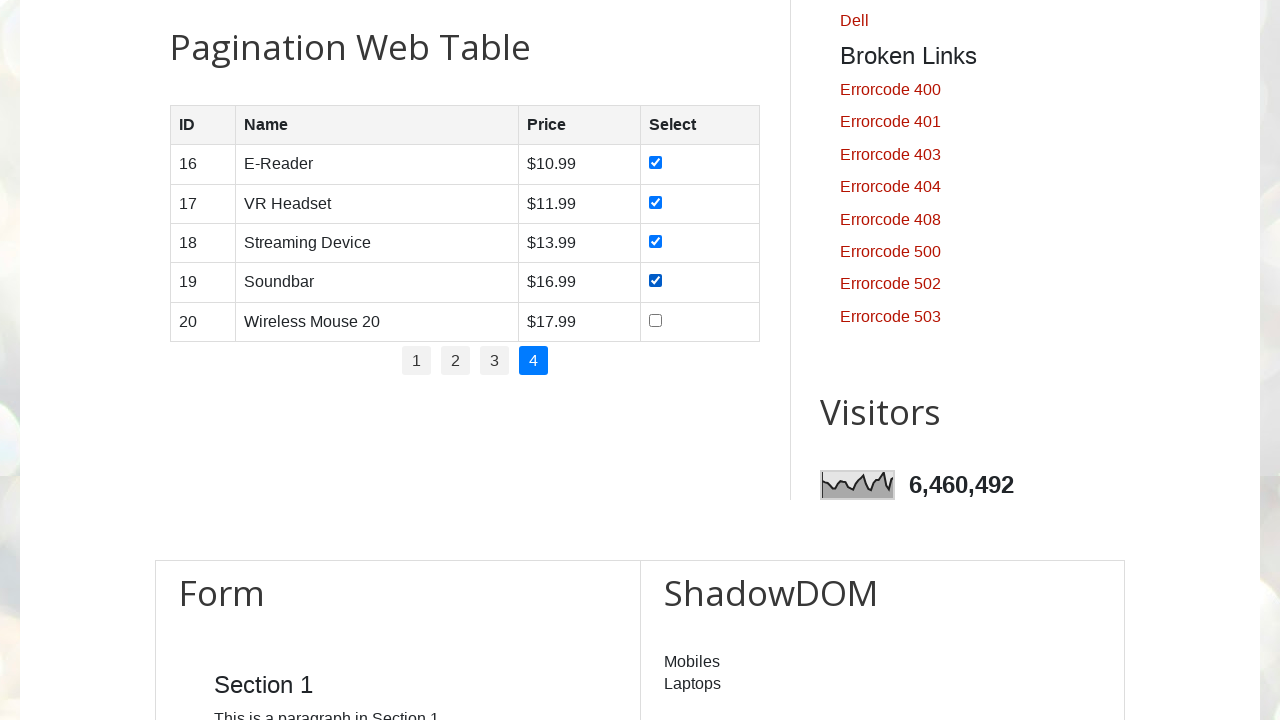

Checked checkbox for product row 5 on page 4 at (656, 320) on //table[@id='productTable']//tbody//tr[5]//td[4]//input[@type='checkbox']
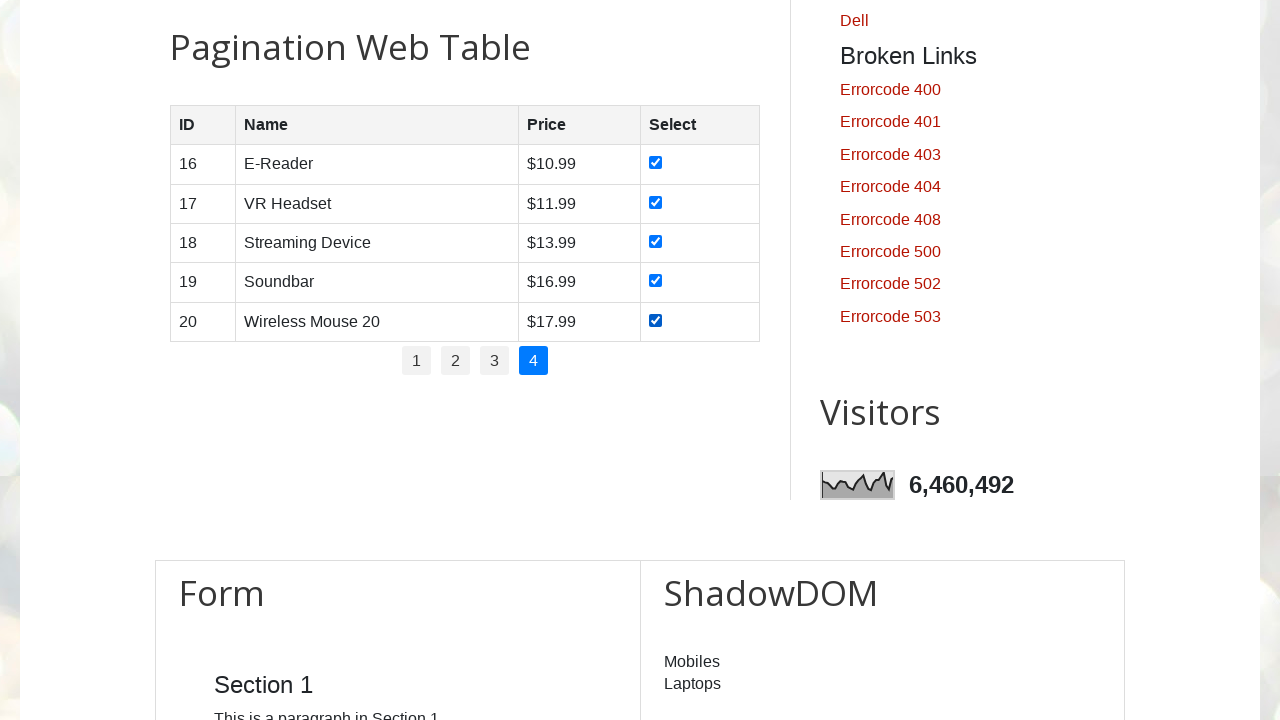

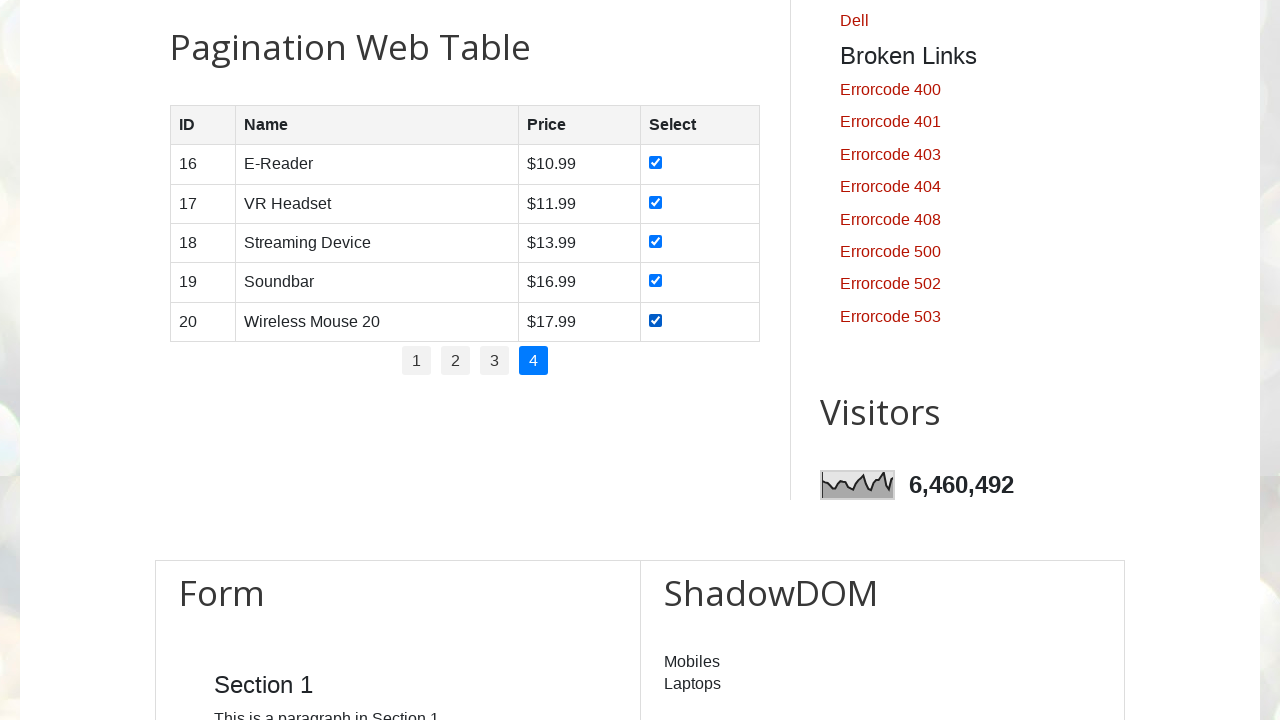